Tests navigation by clicking the "Make Appointment" button and verifying that the browser navigates to the expected login page URL.

Starting URL: https://katalon-demo-cura.herokuapp.com/

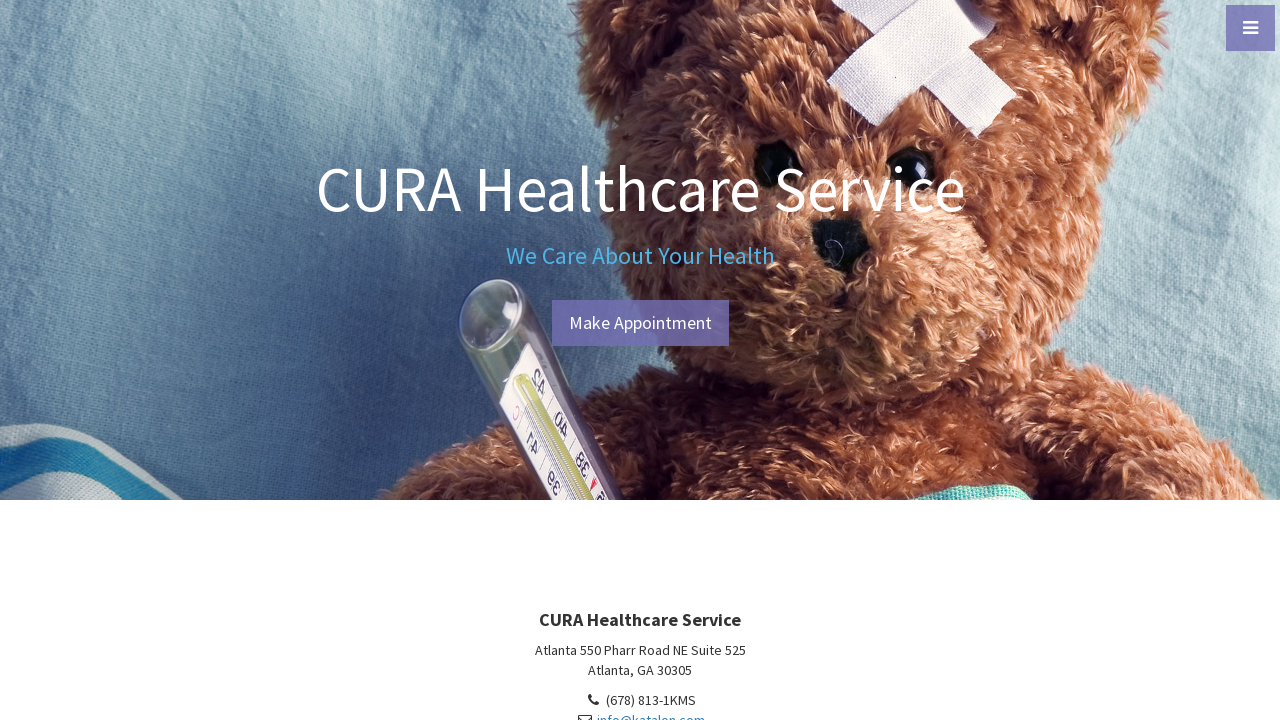

Clicked the 'Make Appointment' button at (640, 323) on #btn-make-appointment
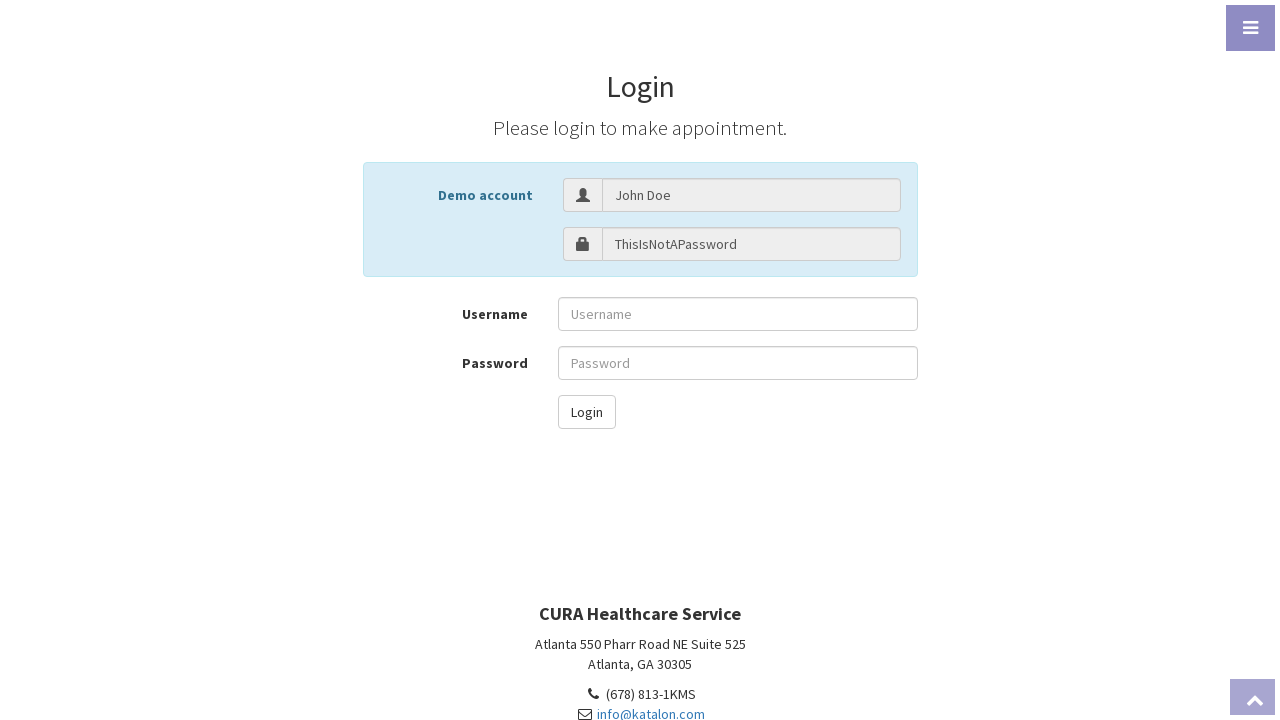

Verified navigation to login page URL: https://katalon-demo-cura.herokuapp.com/profile.php#login
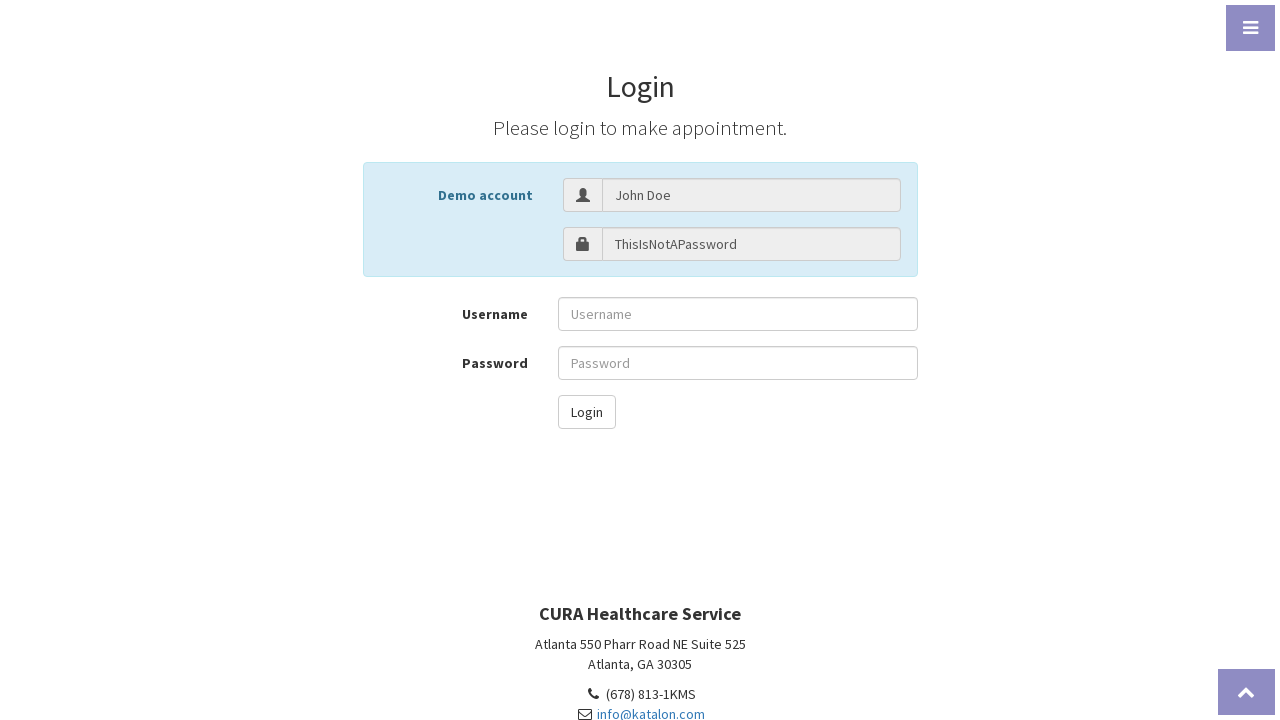

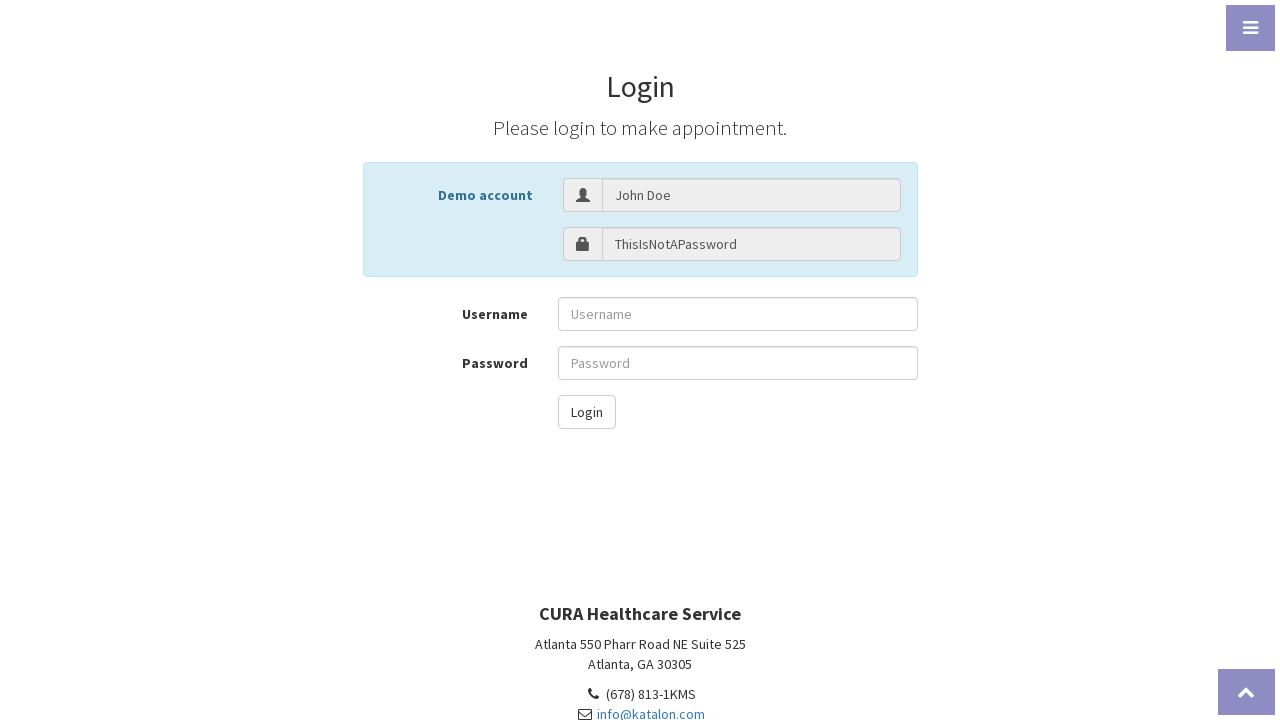